Navigates to a test page and clicks on a console log button to trigger a console.log event

Starting URL: https://www.selenium.dev/selenium/web/bidi/logEntryAdded.html

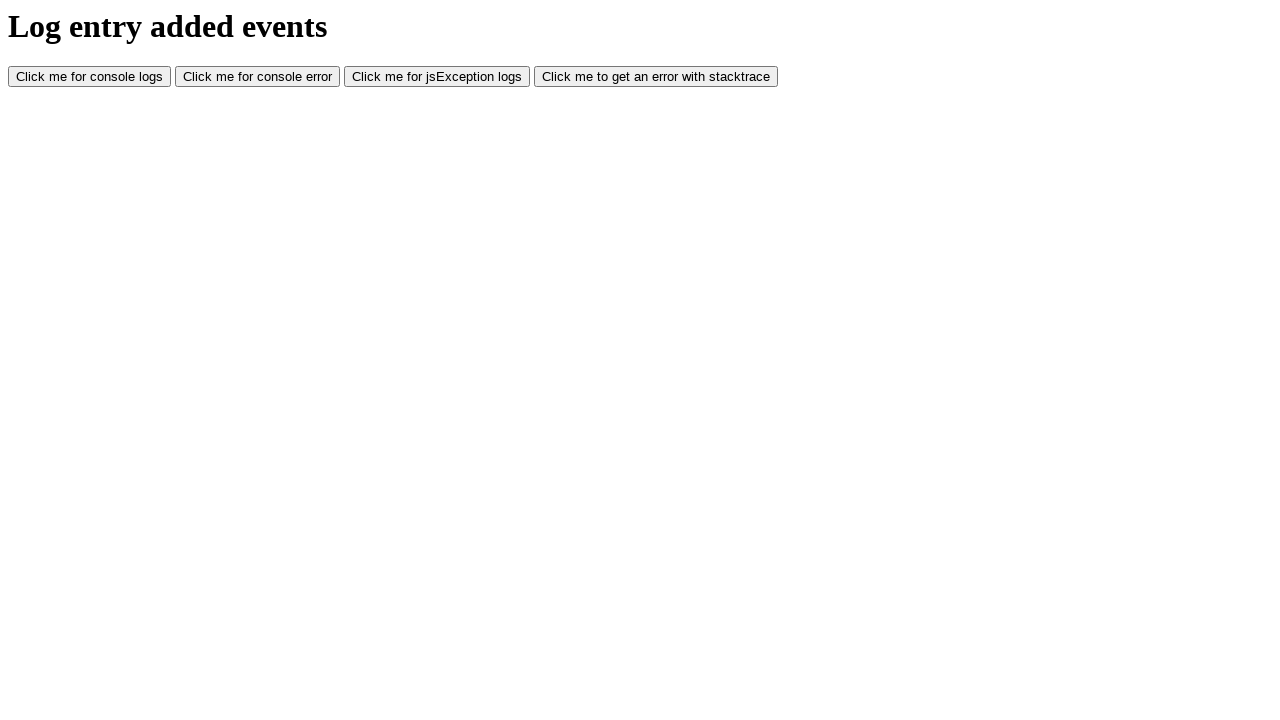

Navigated to test page with console log button
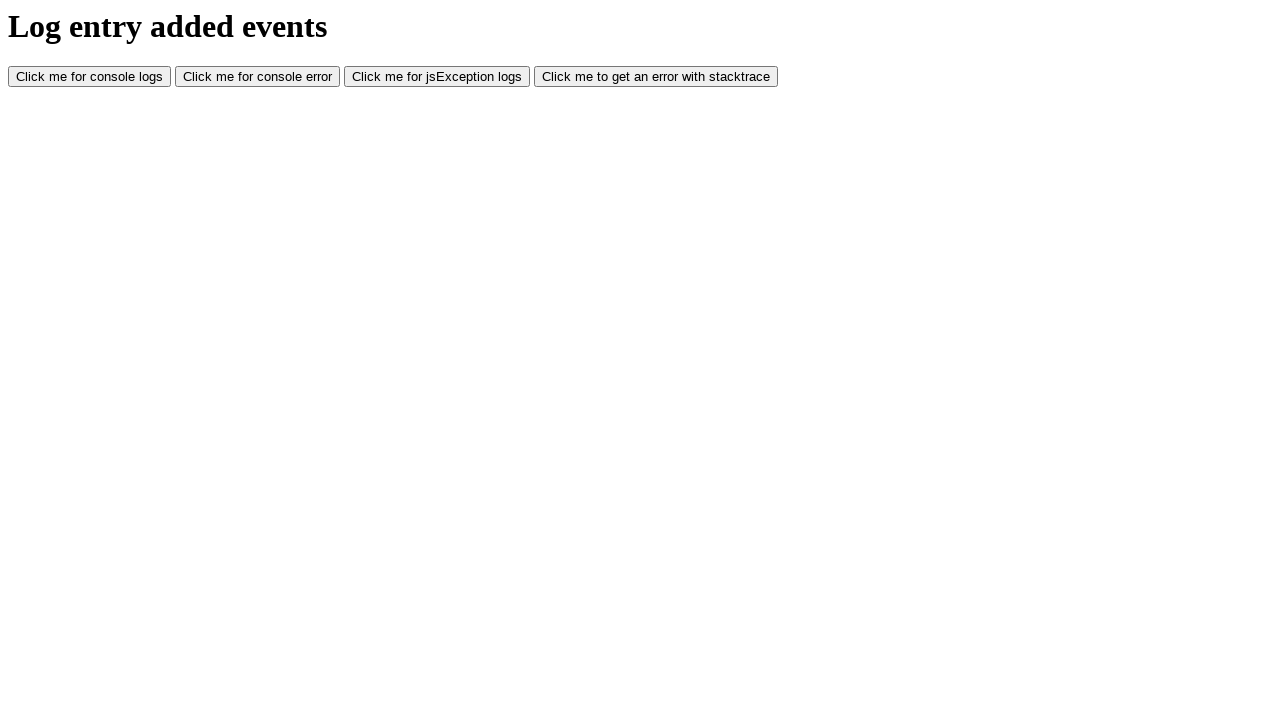

Clicked console log button to trigger console.log event at (90, 77) on #consoleLog
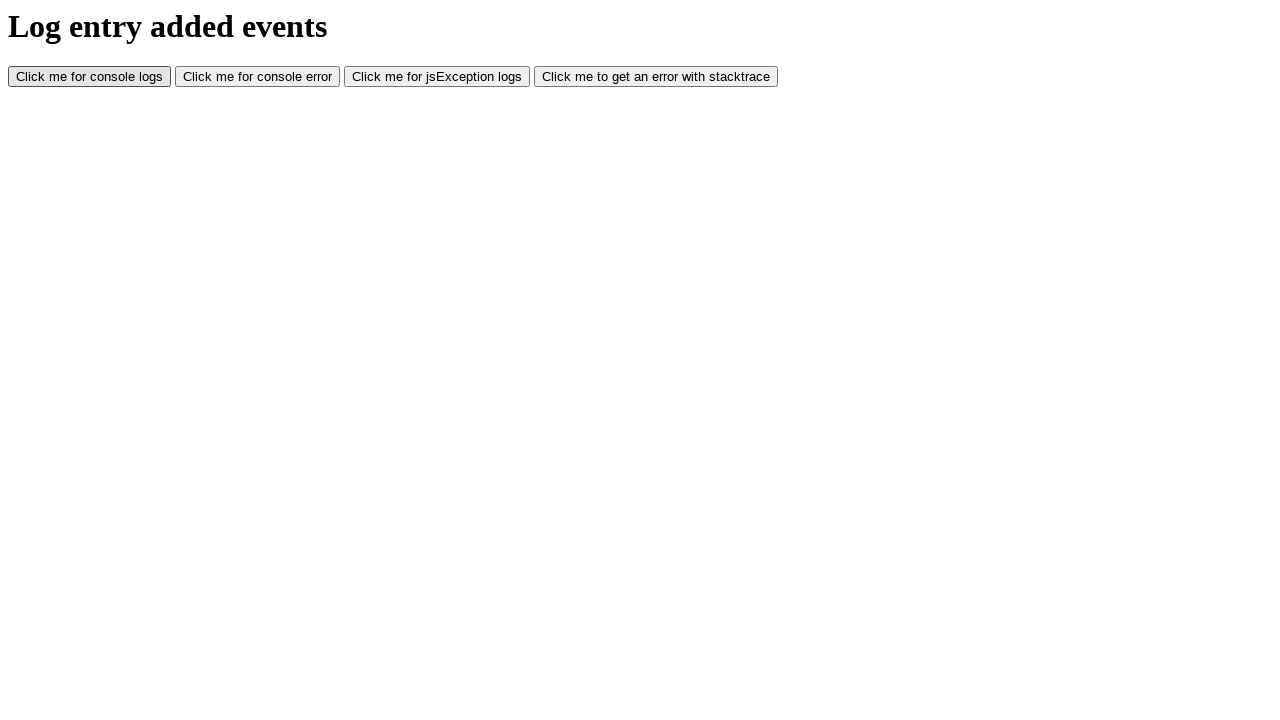

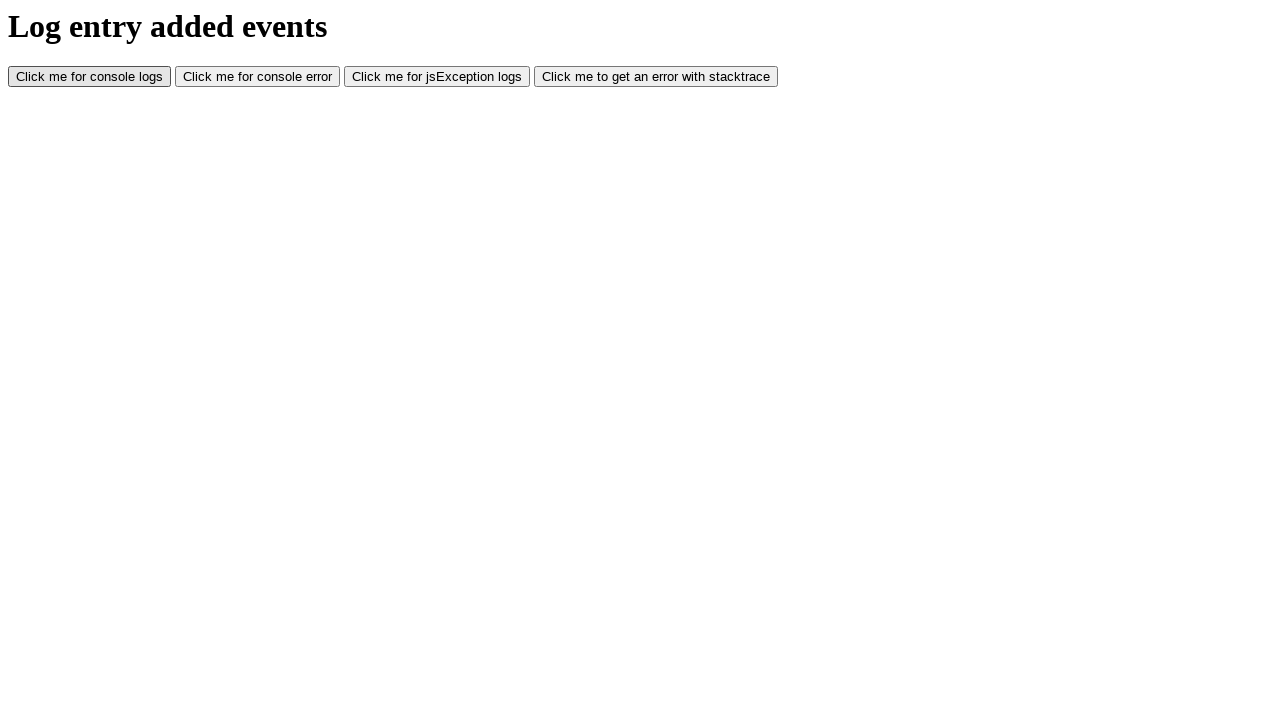